Tests JavaScript prompt dialog by clicking the prompt button, entering text, and accepting it

Starting URL: https://the-internet.herokuapp.com/javascript_alerts

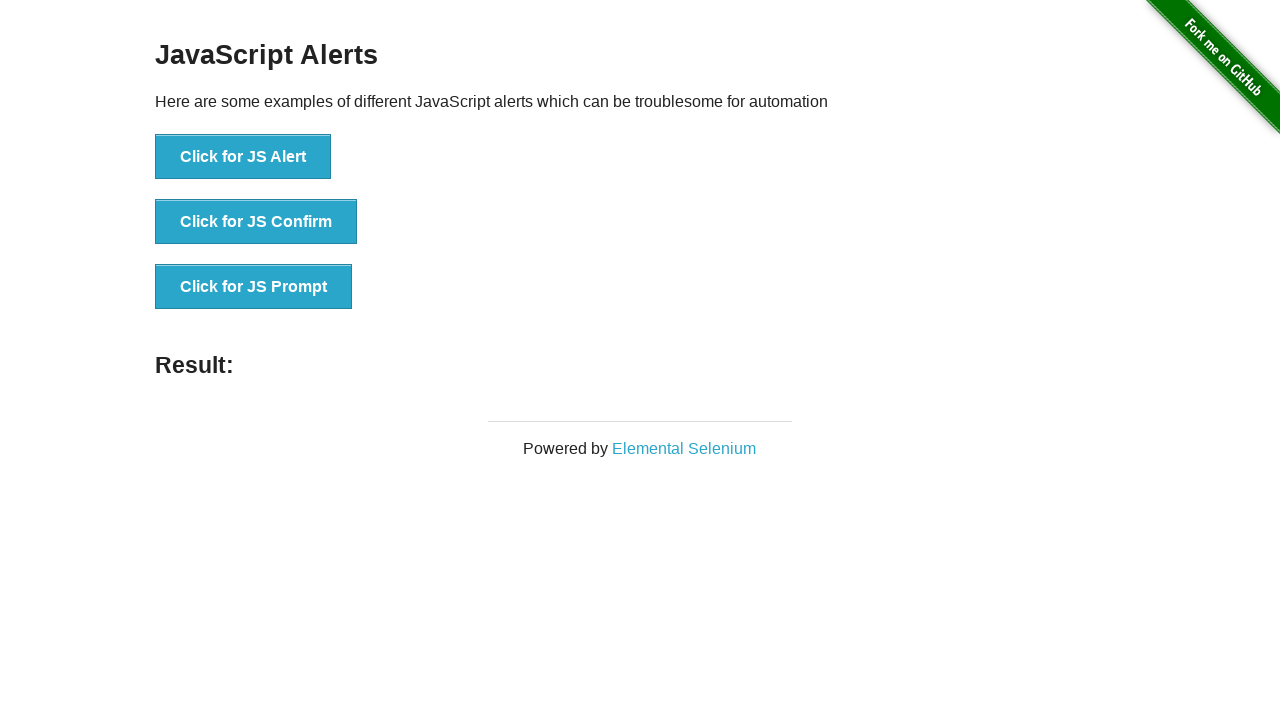

Set up dialog handler to accept prompt with text 'sevgi'
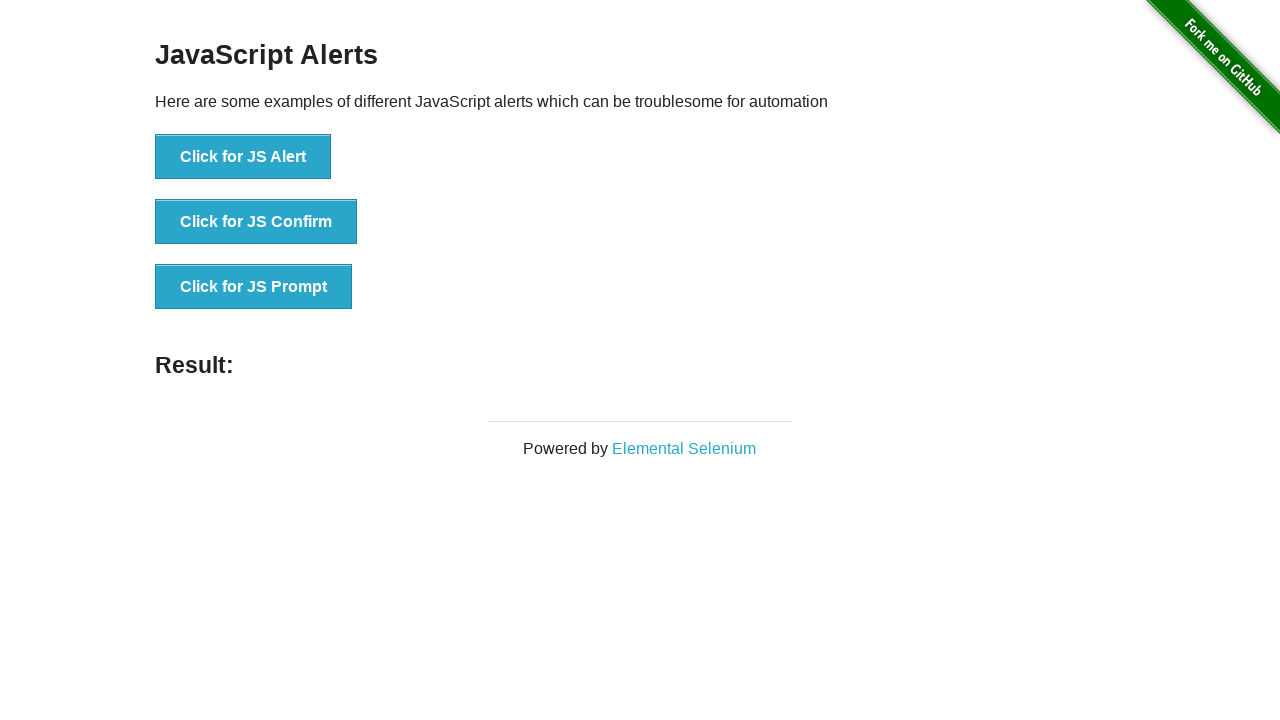

Clicked the 'Click for JS Prompt' button at (254, 287) on text='Click for JS Prompt'
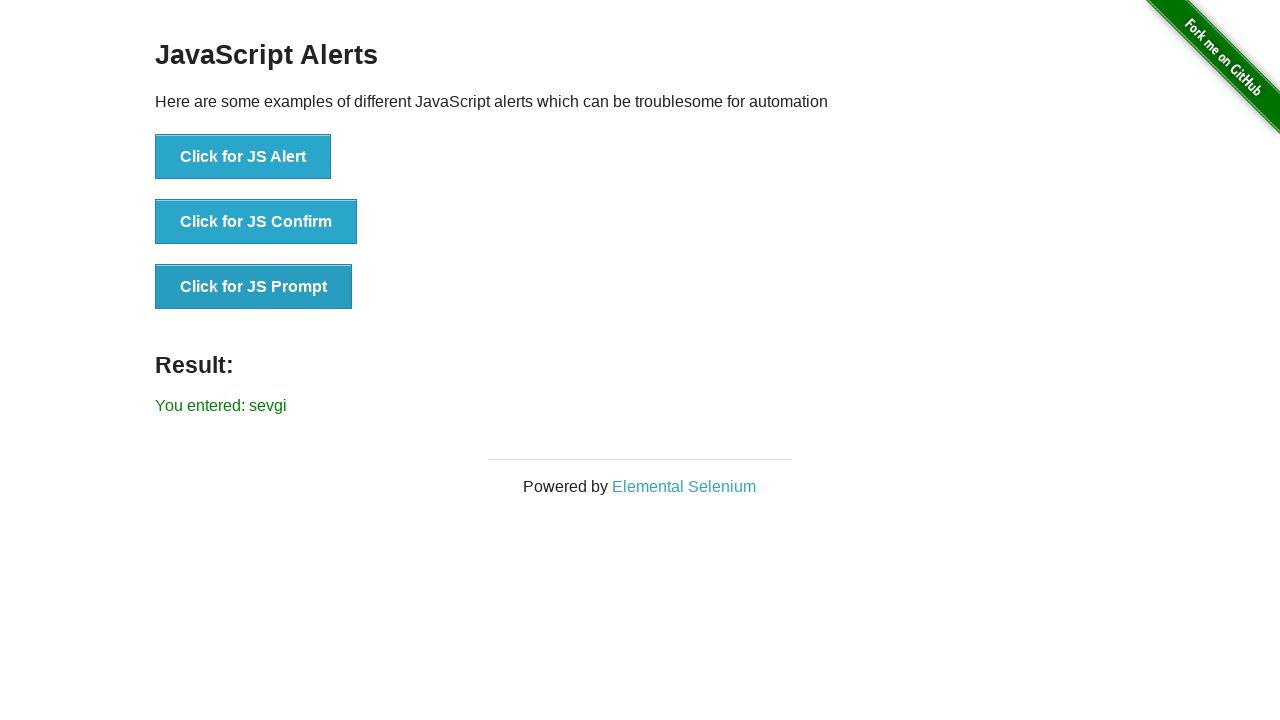

Prompt dialog was accepted and result element appeared
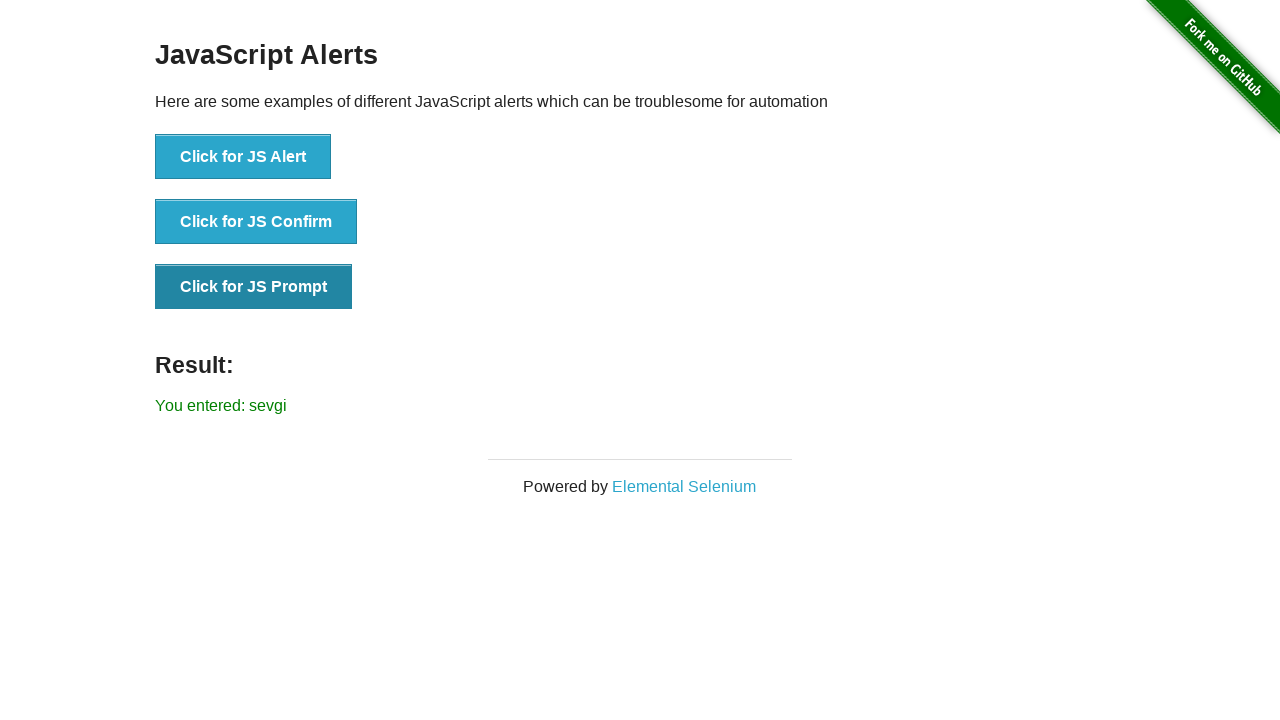

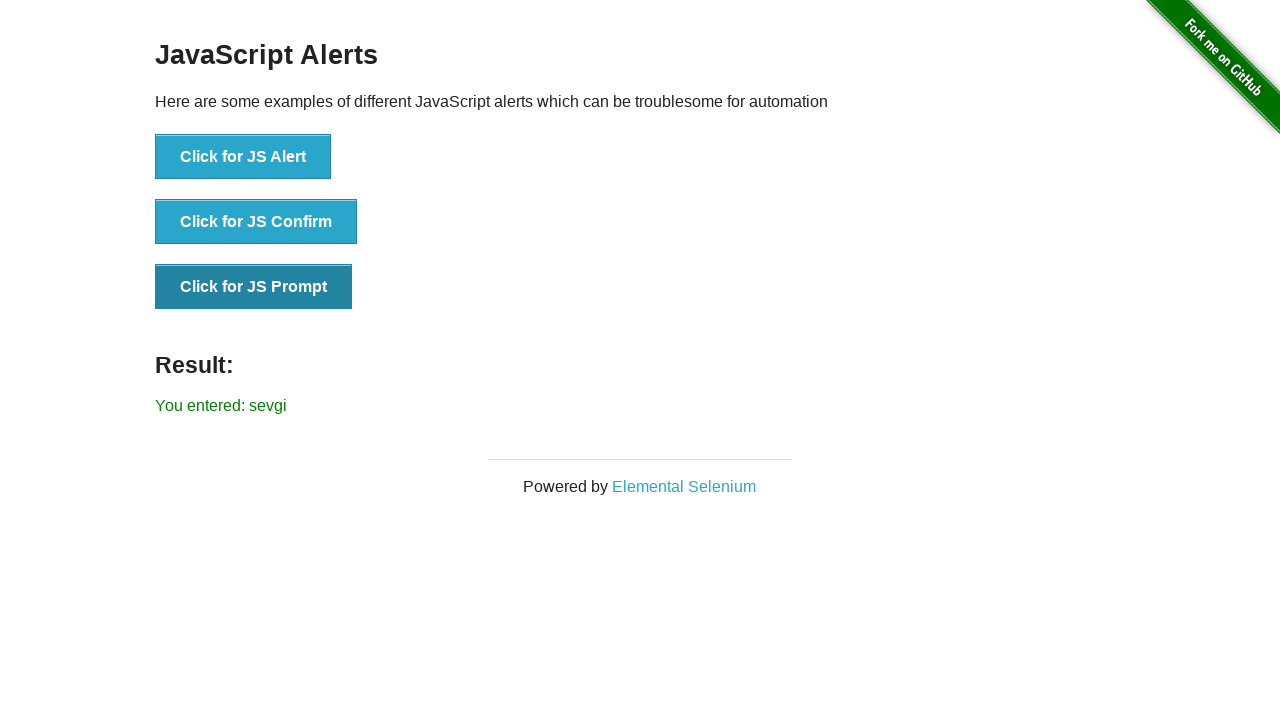